Tests handling a JavaScript alert dialog by clicking a button that triggers an alert and accepting it

Starting URL: https://bonigarcia.dev/selenium-webdriver-java/dialog-boxes.html

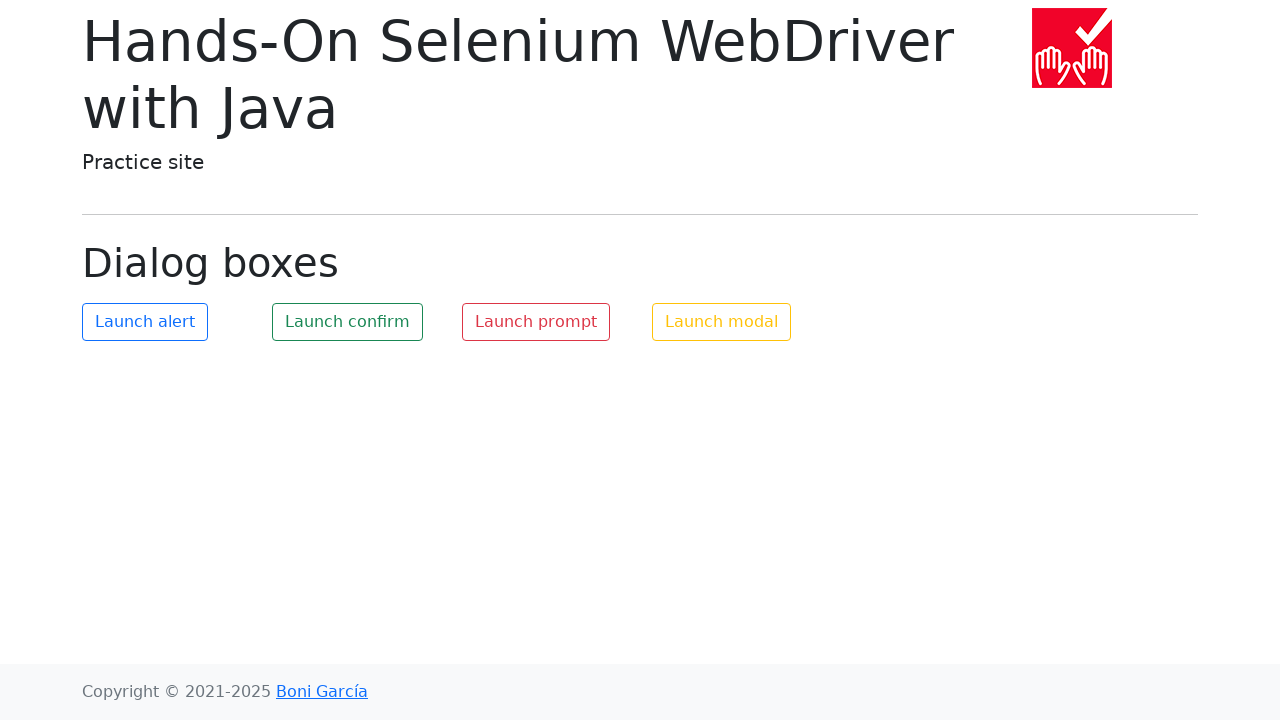

Set up dialog handler to accept alerts
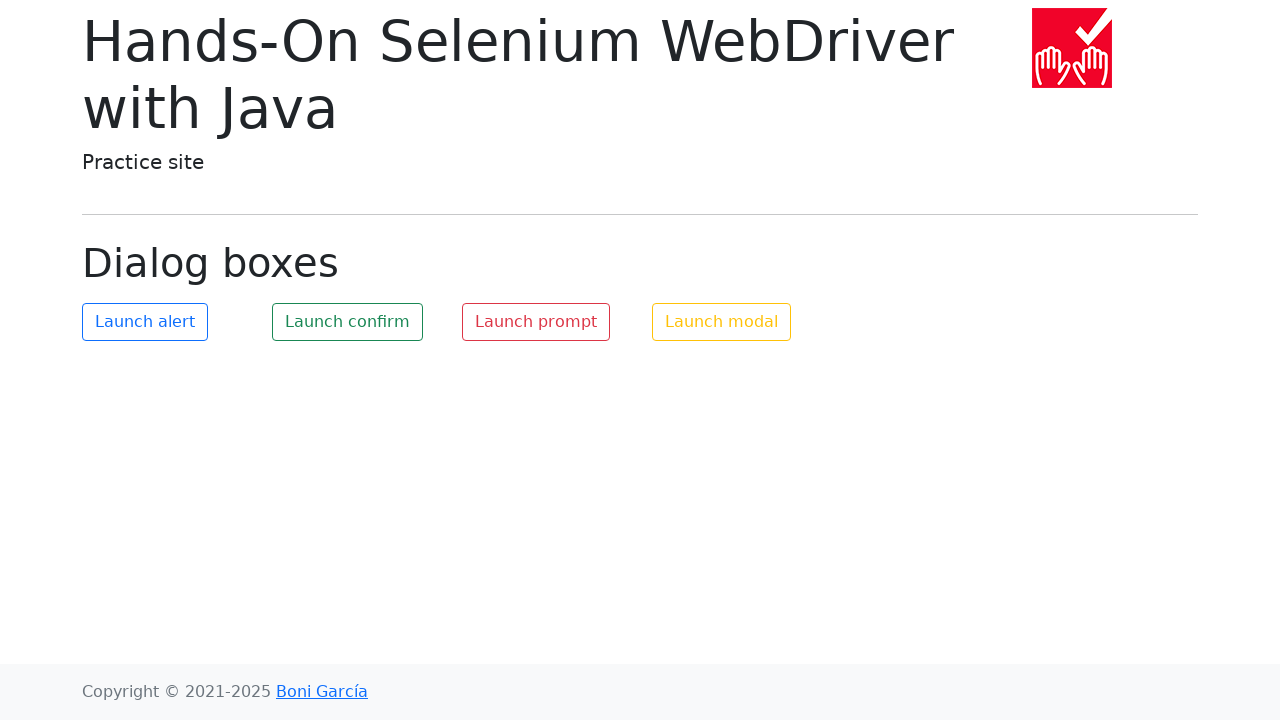

Clicked button to trigger JavaScript alert dialog at (145, 322) on #my-alert
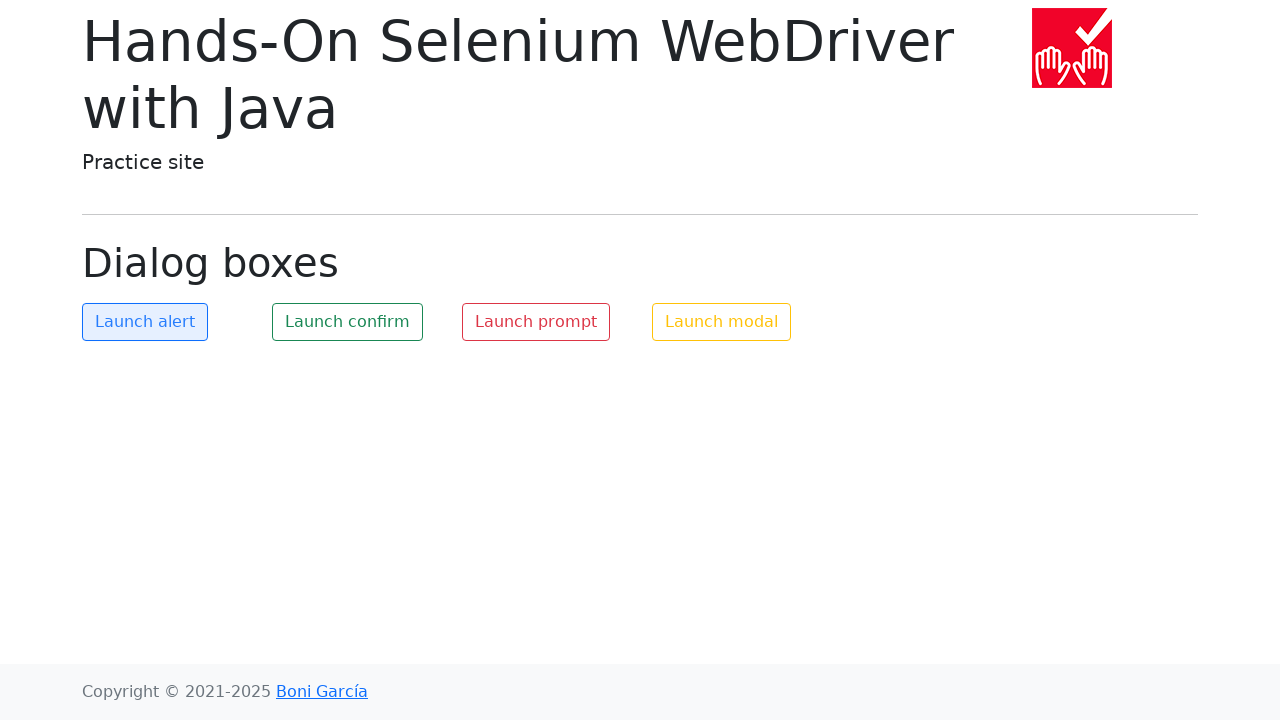

Waited for alert dialog to be handled
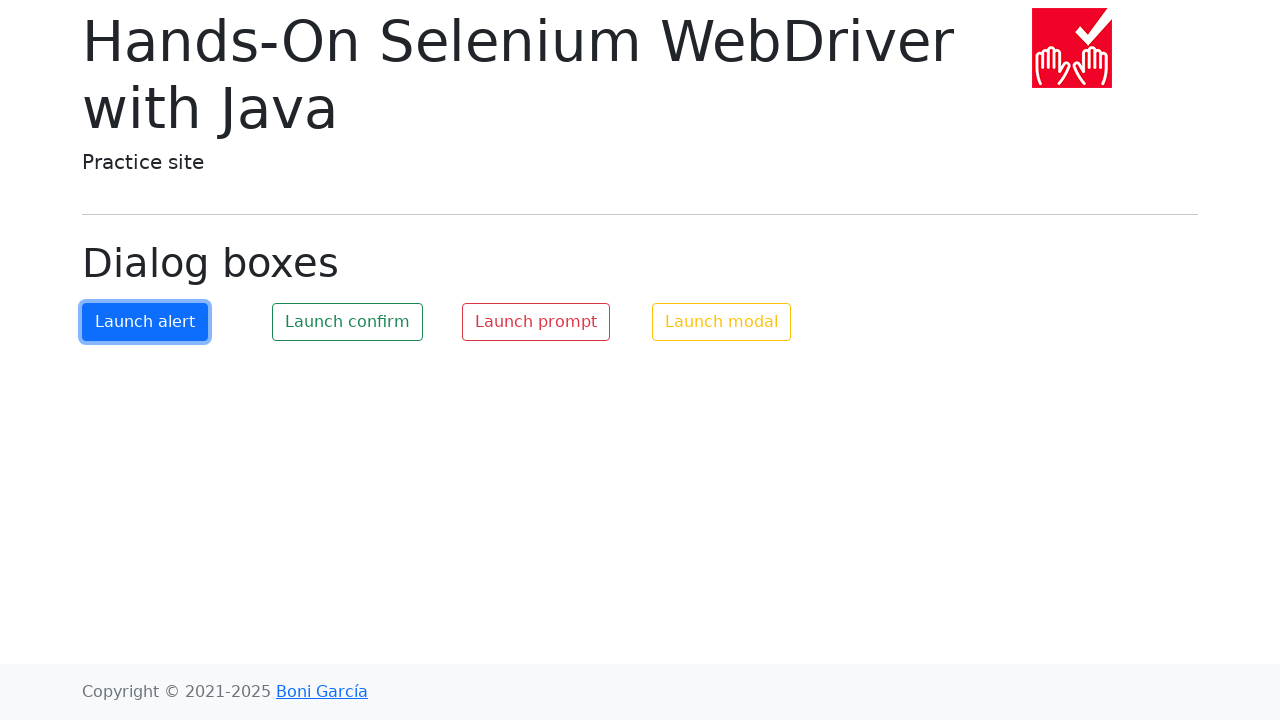

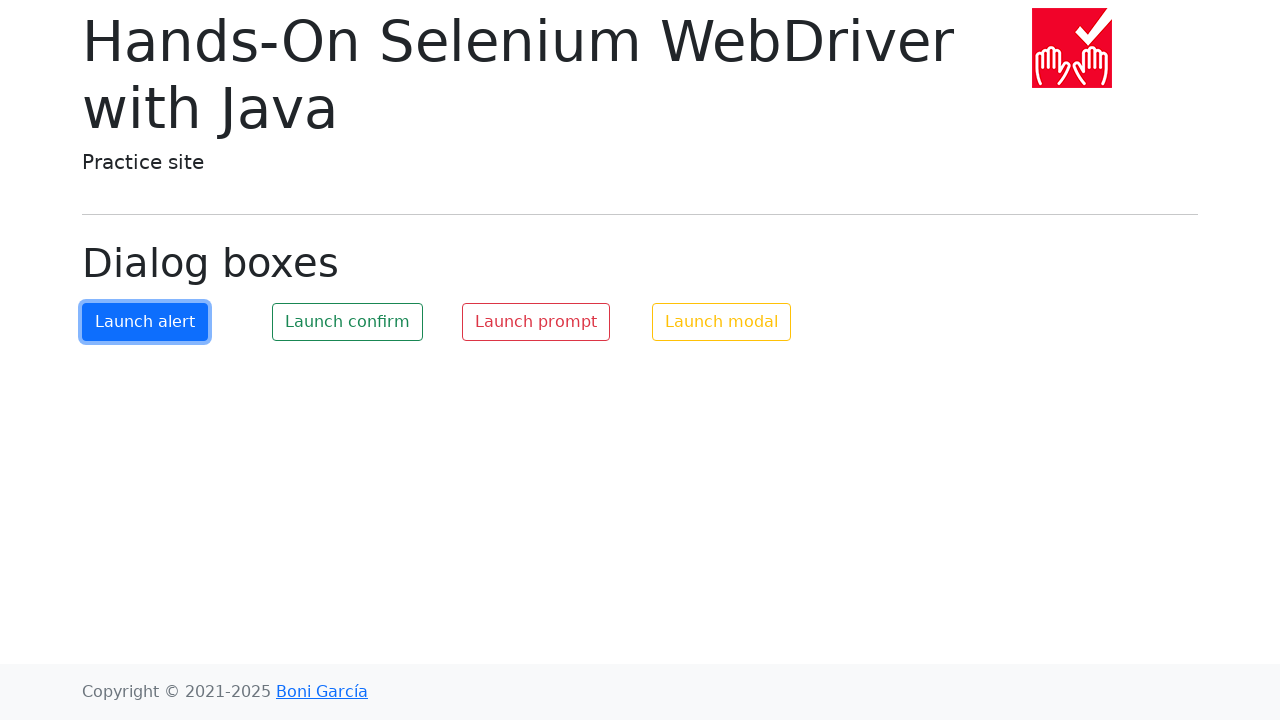